Tests checkbox functionality by navigating to the Checkboxes page, checking the first checkbox and unchecking the second checkbox, then verifying their states.

Starting URL: https://the-internet.herokuapp.com/

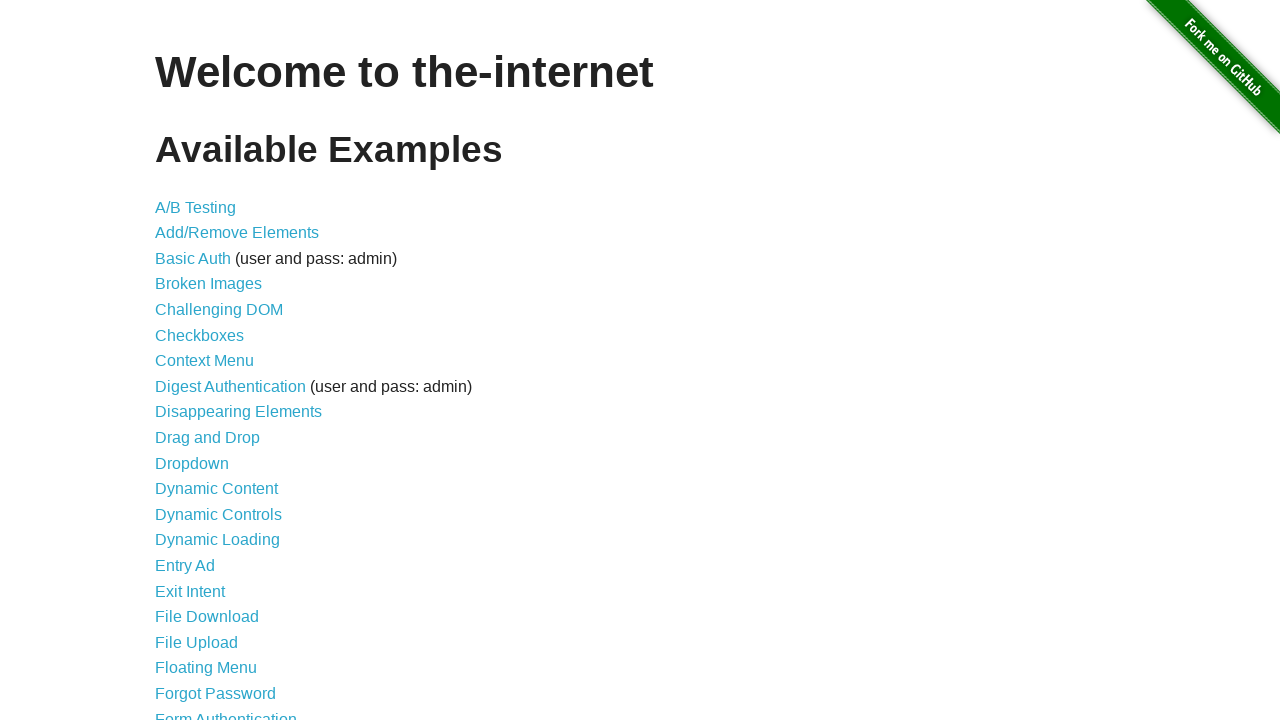

Clicked on Checkboxes link to navigate to checkboxes page at (200, 335) on internal:role=link[name="Checkboxes"i]
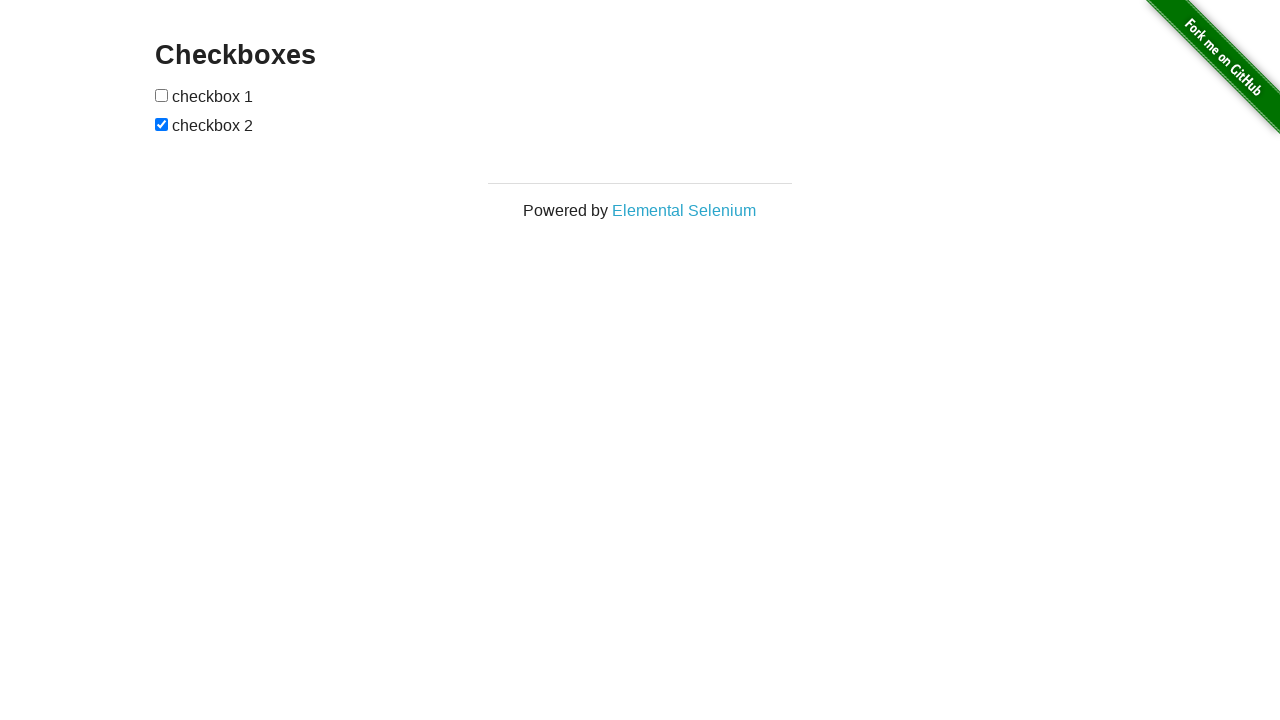

Verified Checkboxes header is visible
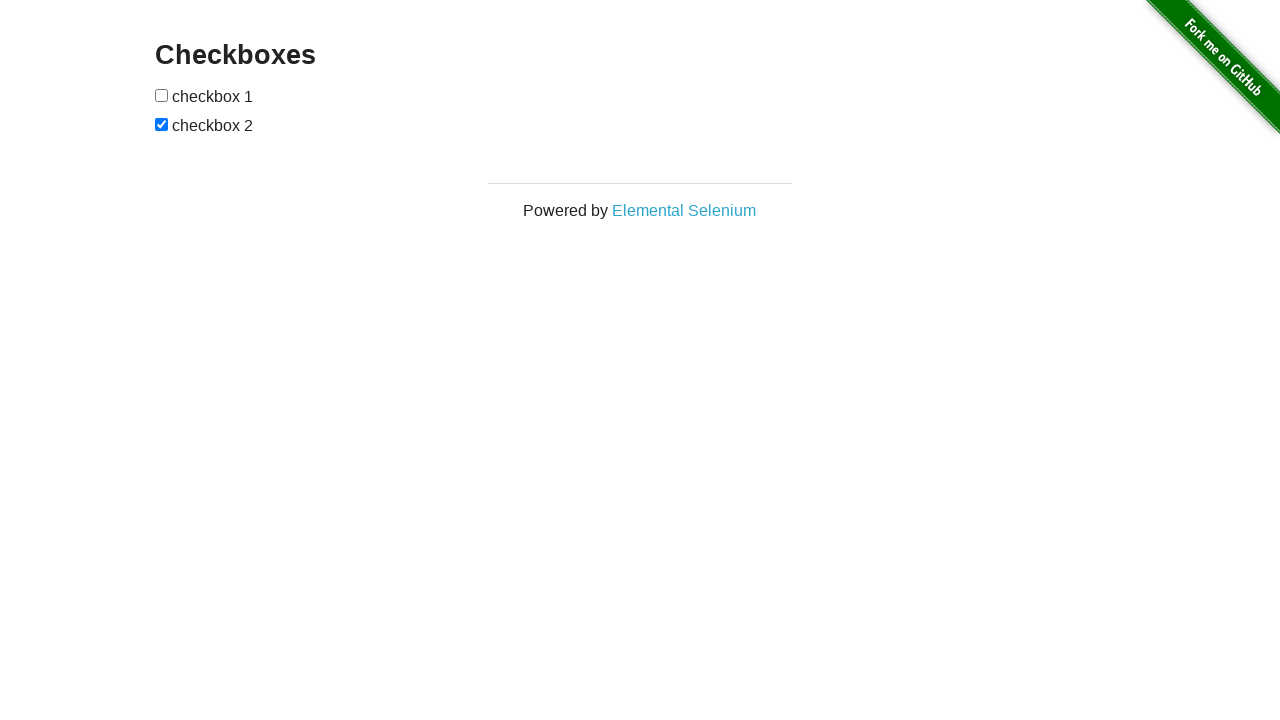

Located first checkbox element
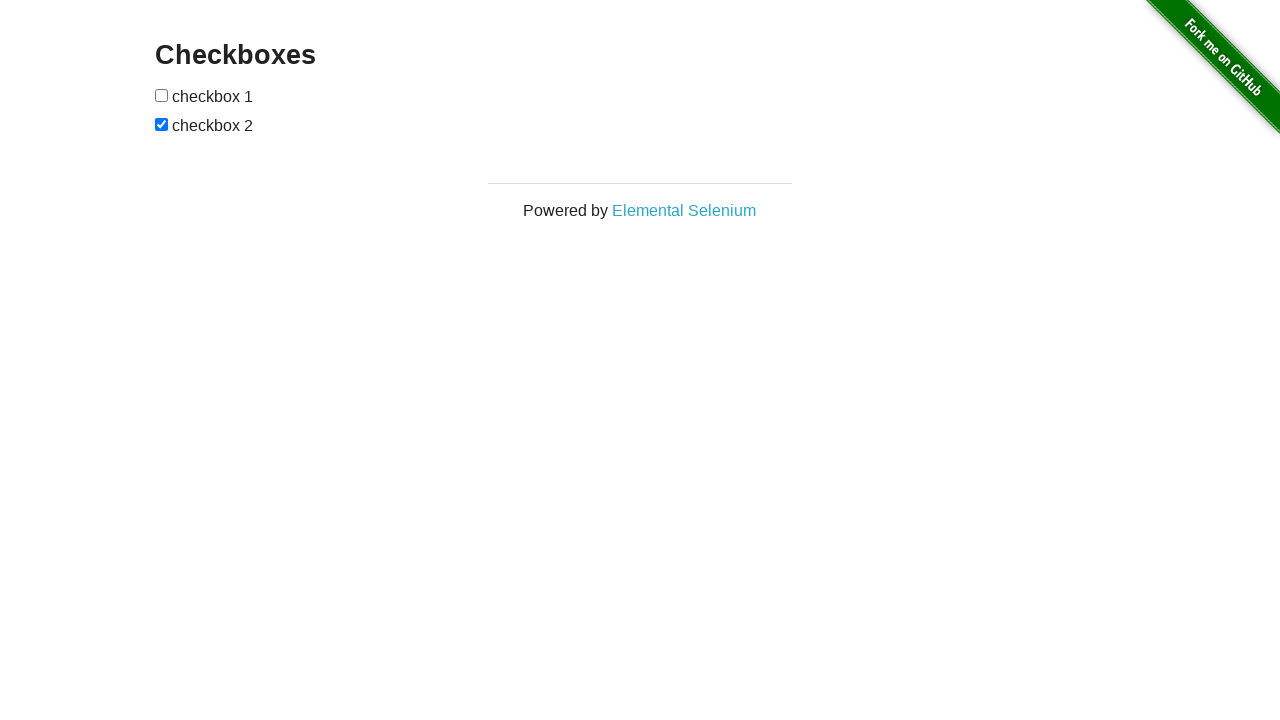

Located second checkbox element
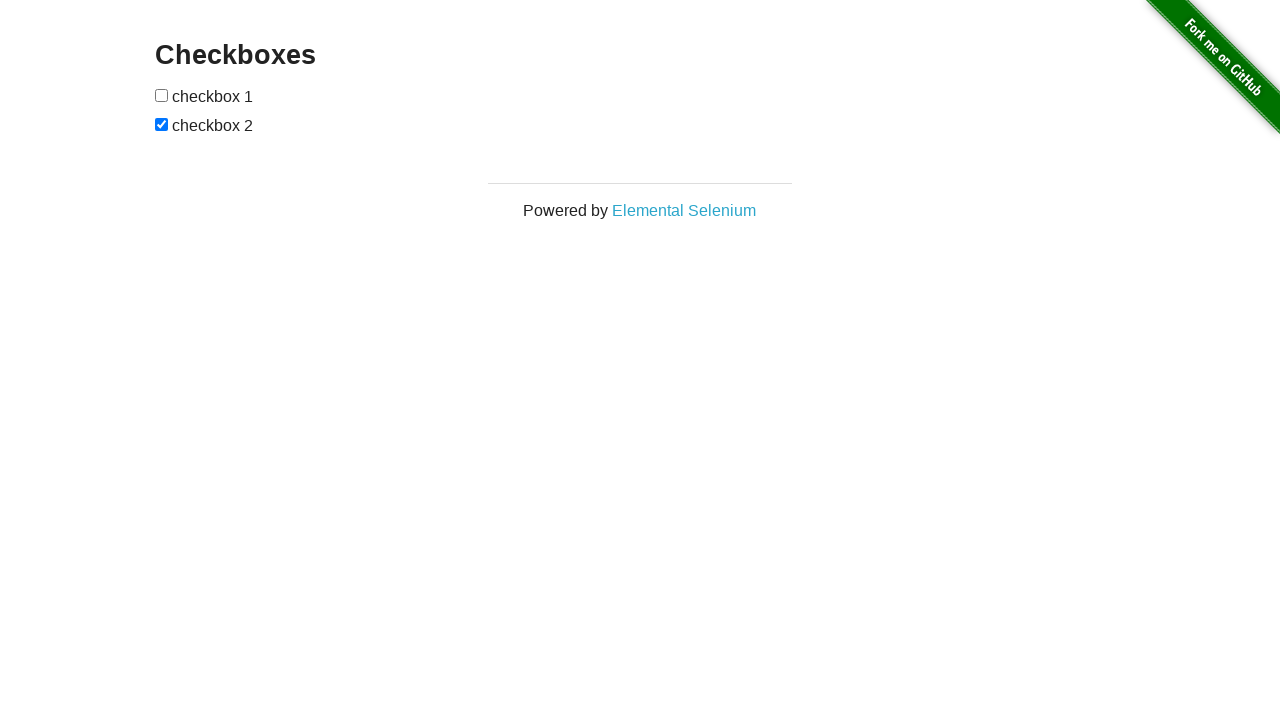

Checked the first checkbox at (162, 95) on input[type="checkbox"] >> nth=0
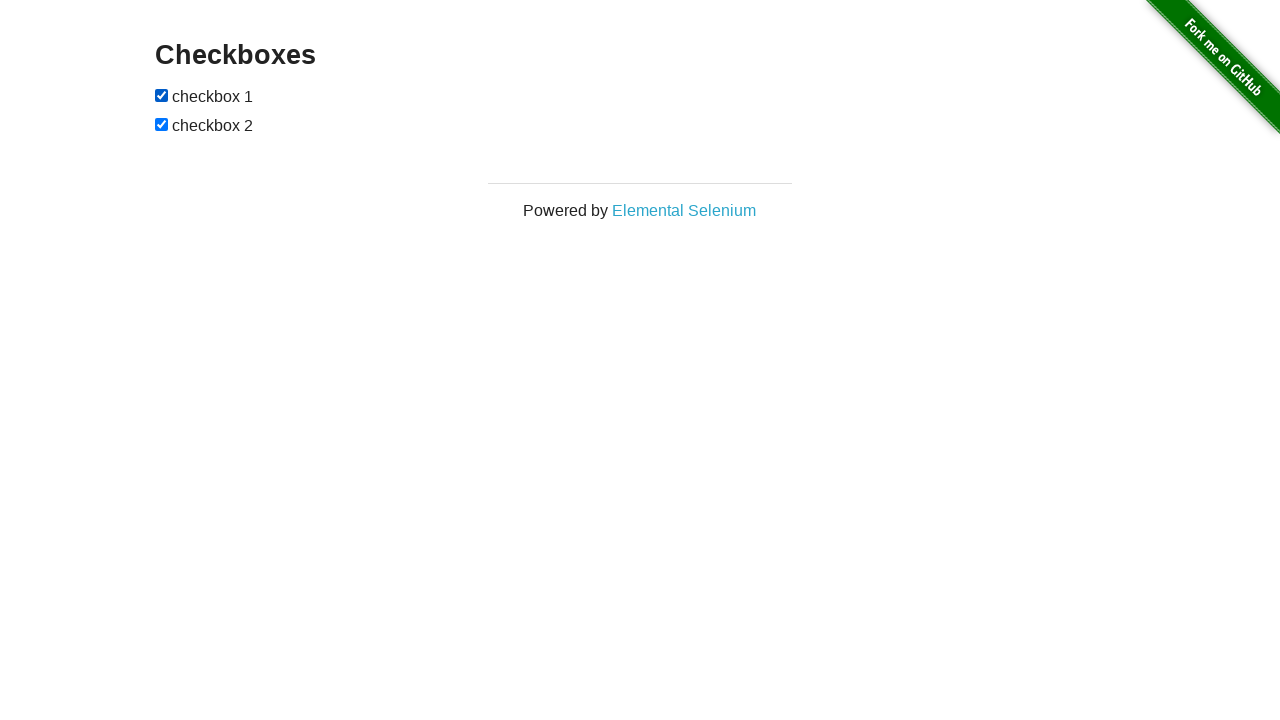

Unchecked the second checkbox at (162, 124) on input[type="checkbox"] >> nth=1
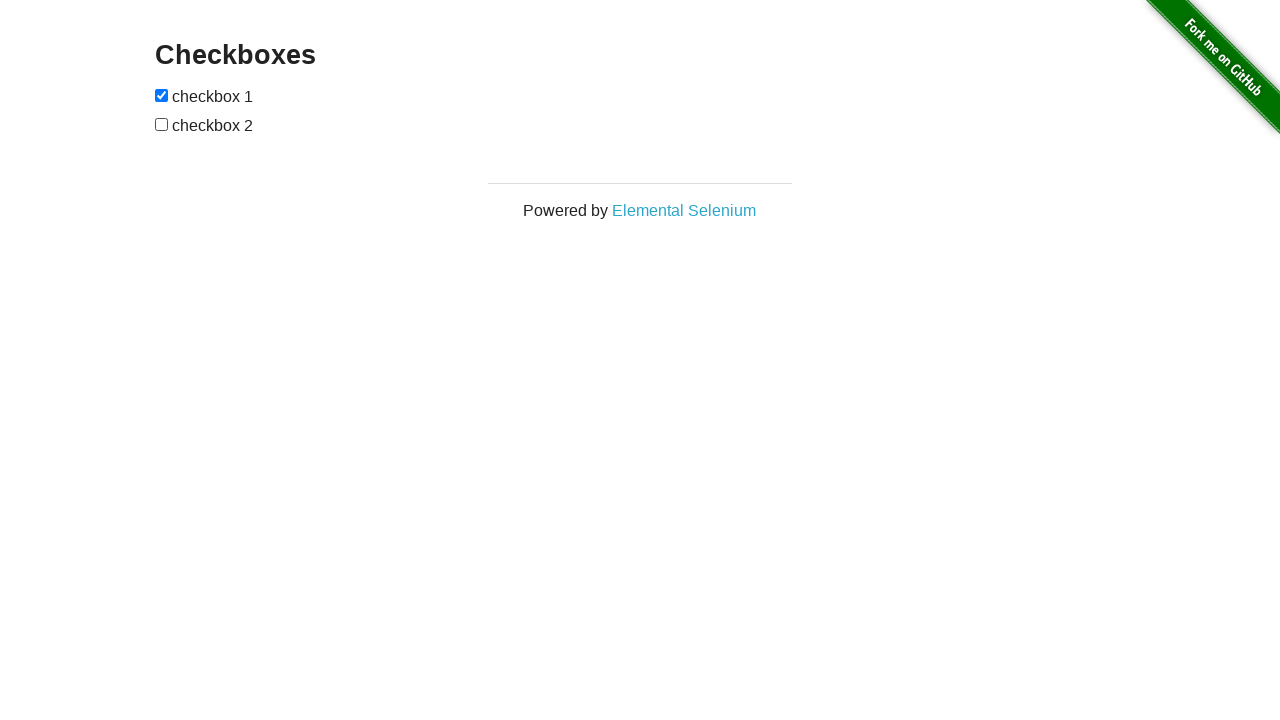

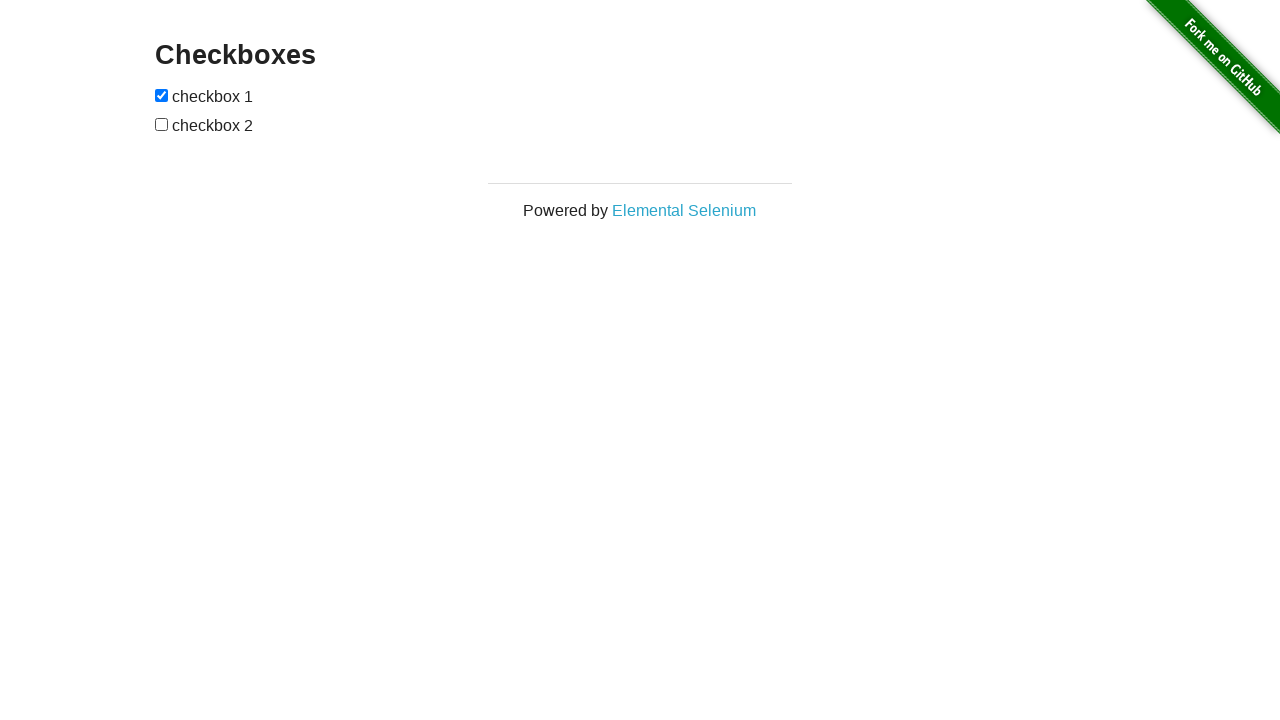